Tests the Join submenu navigation to Our Story page via the navbar

Starting URL: https://fwstaging-core.futurewomen.com/

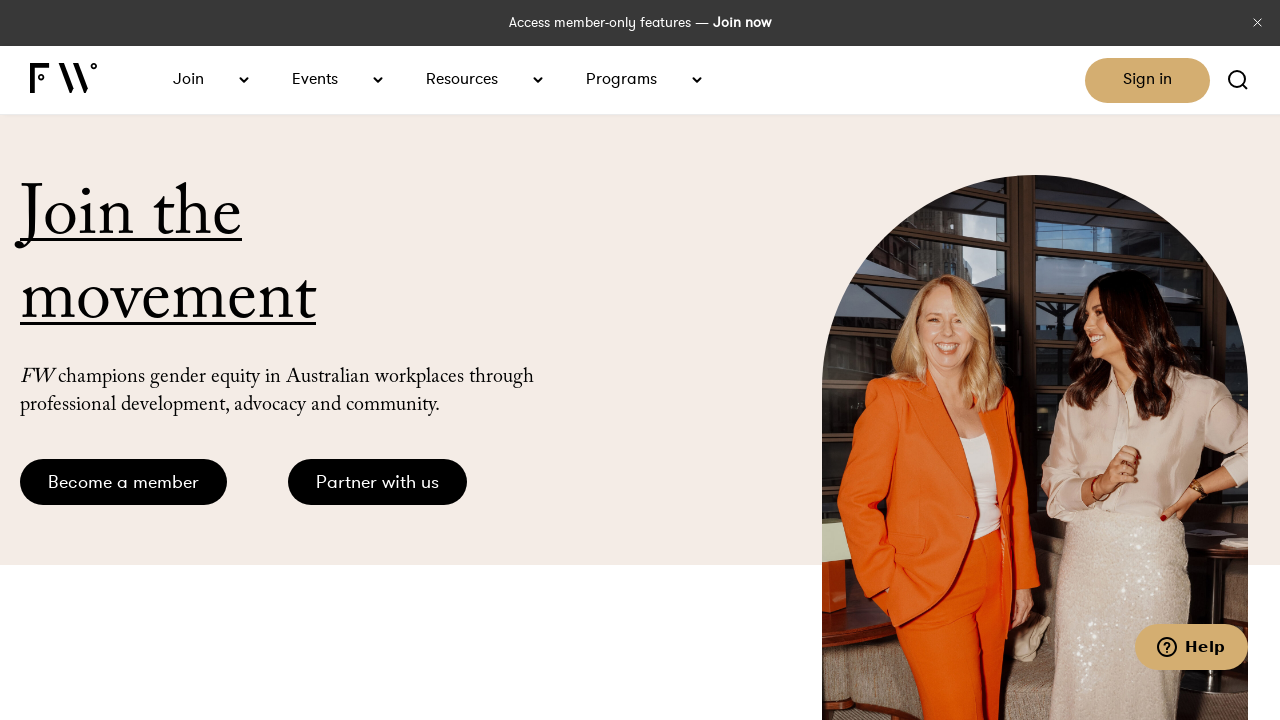

Clicked Join menu item in navbar at (196, 78) on internal:role=link[name="Join"s]
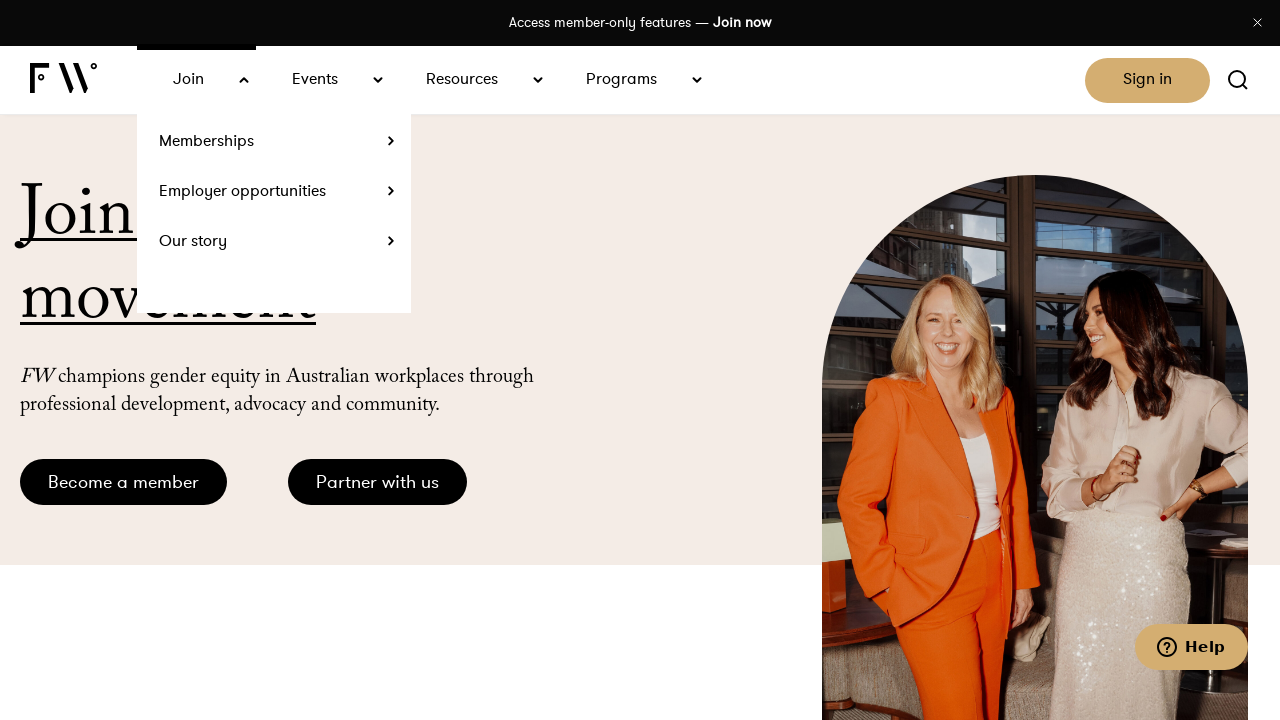

Clicked Our story submenu at (274, 240) on internal:role=link[name="Our story"i]
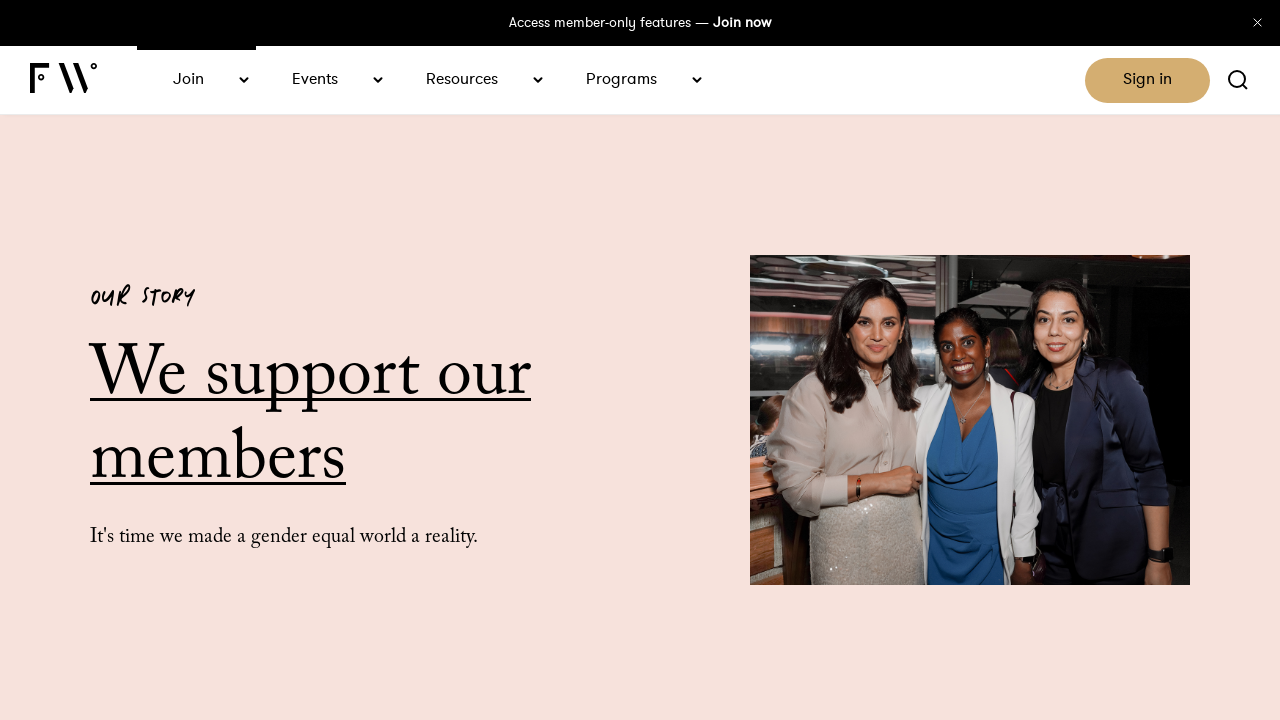

Verified Our Story page content loaded by clicking 'WE SUPPORT OUR MEMBERS' text at (385, 419) on internal:text="WE SUPPORT OUR MEMBERS"i
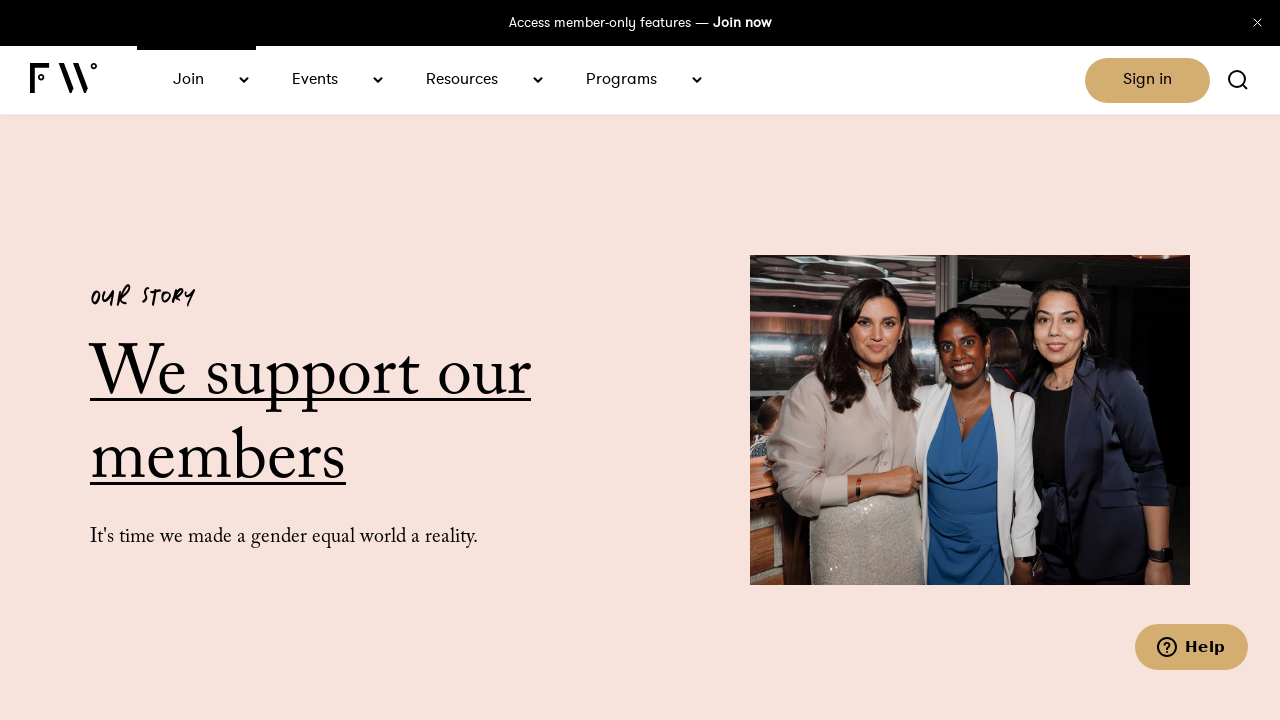

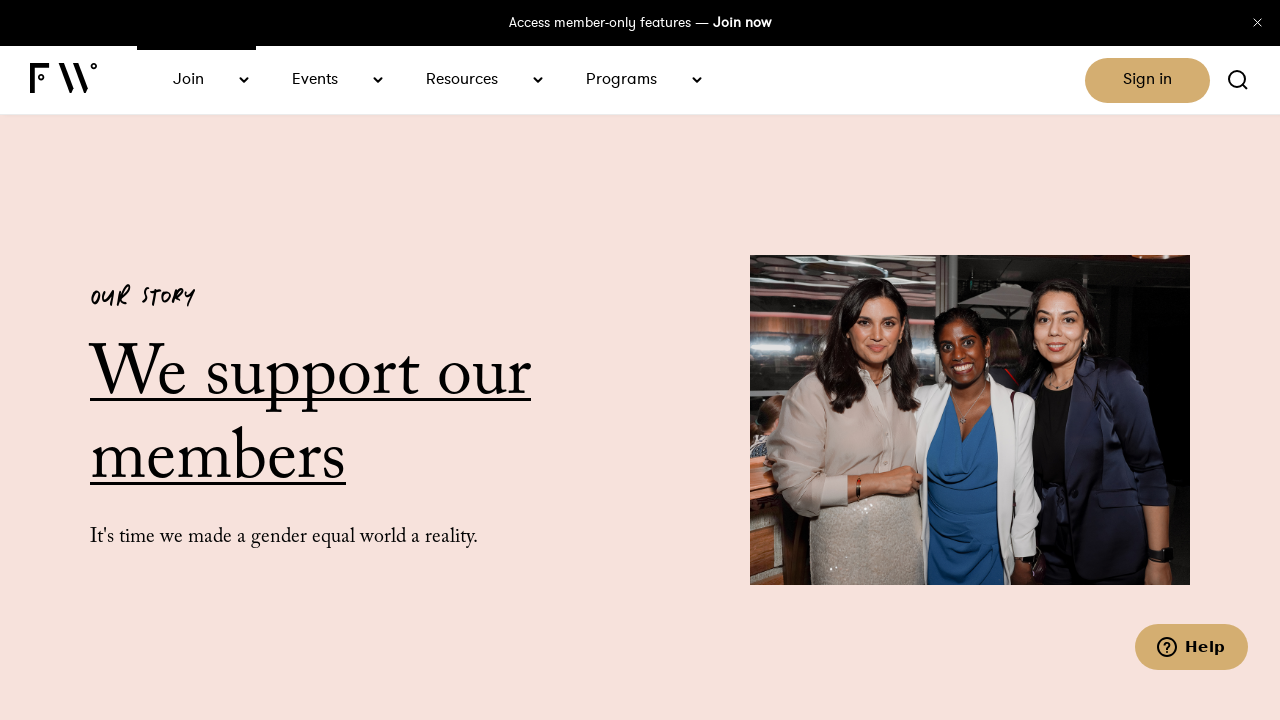